Tests deleting the first record from the web table and verifies the record is removed

Starting URL: https://www.tutorialspoint.com/selenium/practice/webtables.php

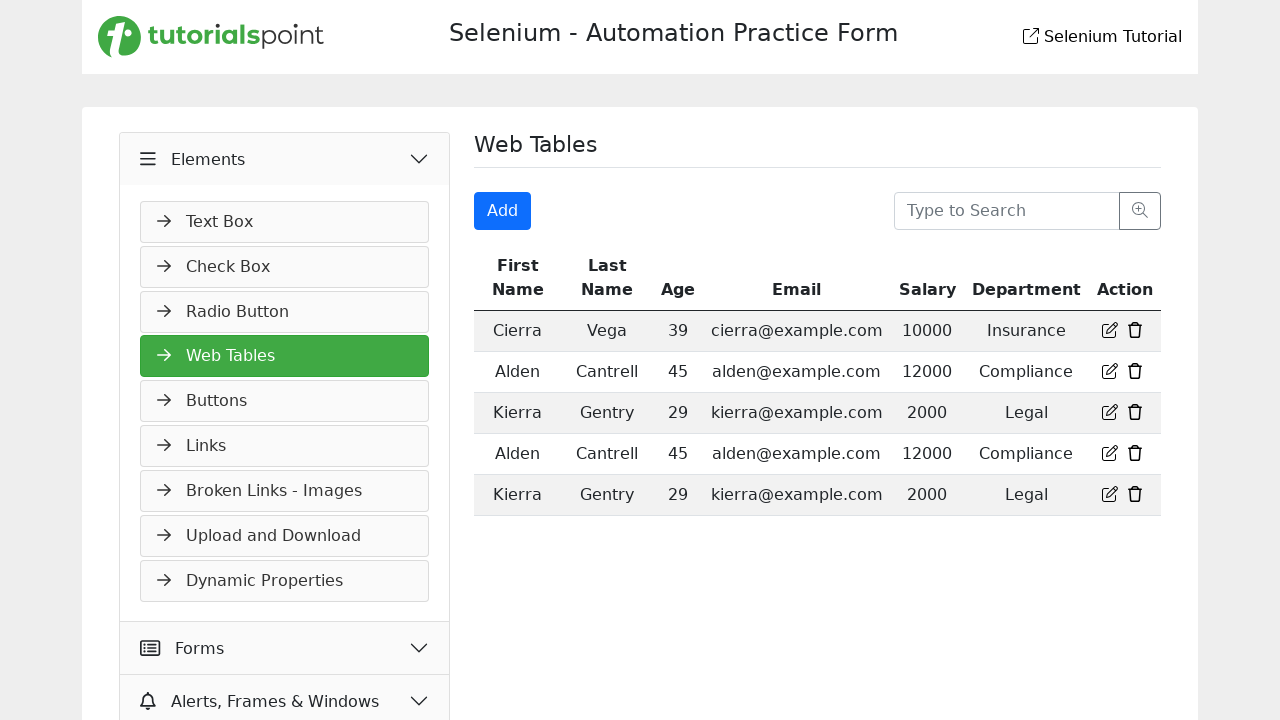

Clicked delete button for first record in web table at (1135, 330) on xpath=//*/tr[1]/td[7]/a[2]
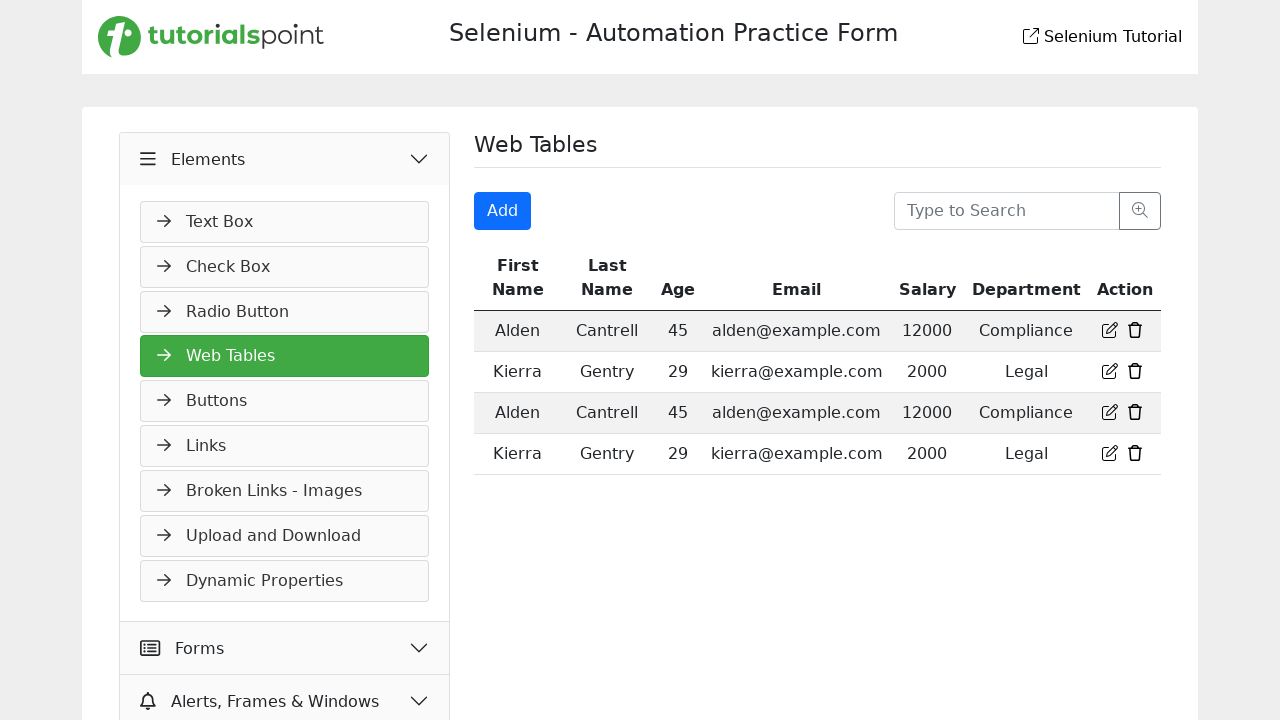

Waited 500ms for deletion to process
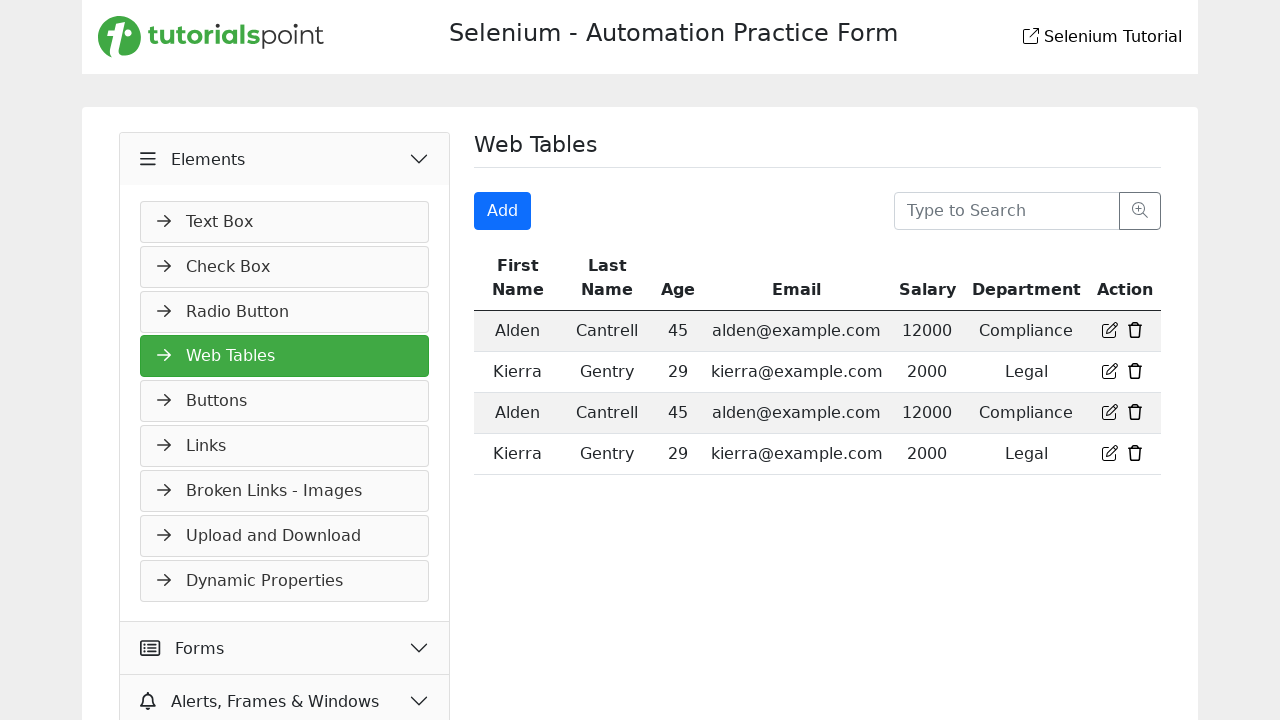

Verified first name 'Cierra' is no longer in page content
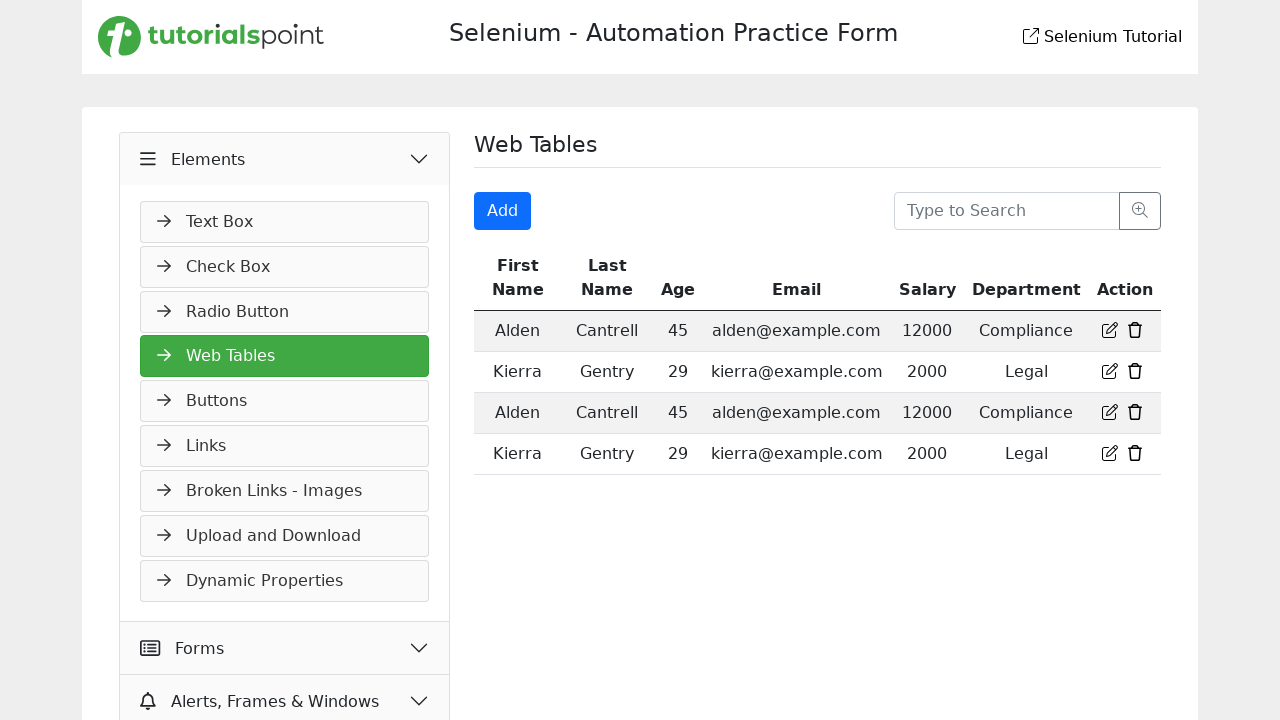

Verified last name 'Vega' is no longer in page content
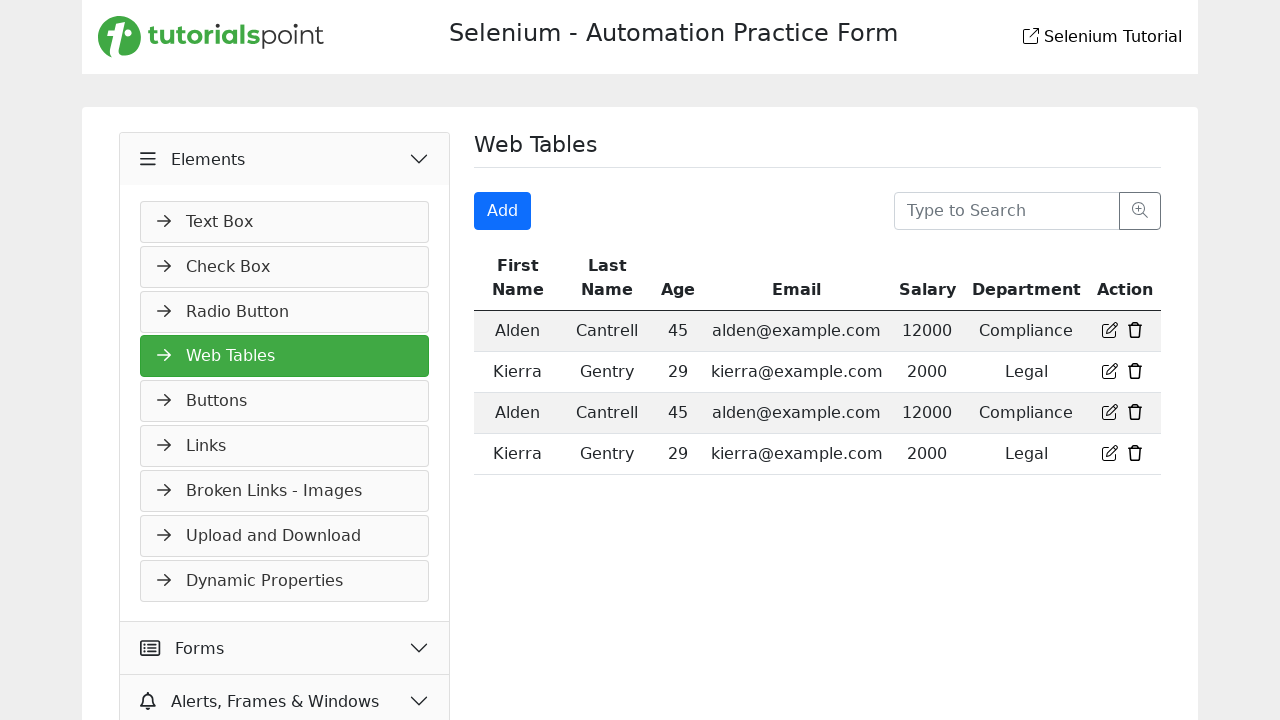

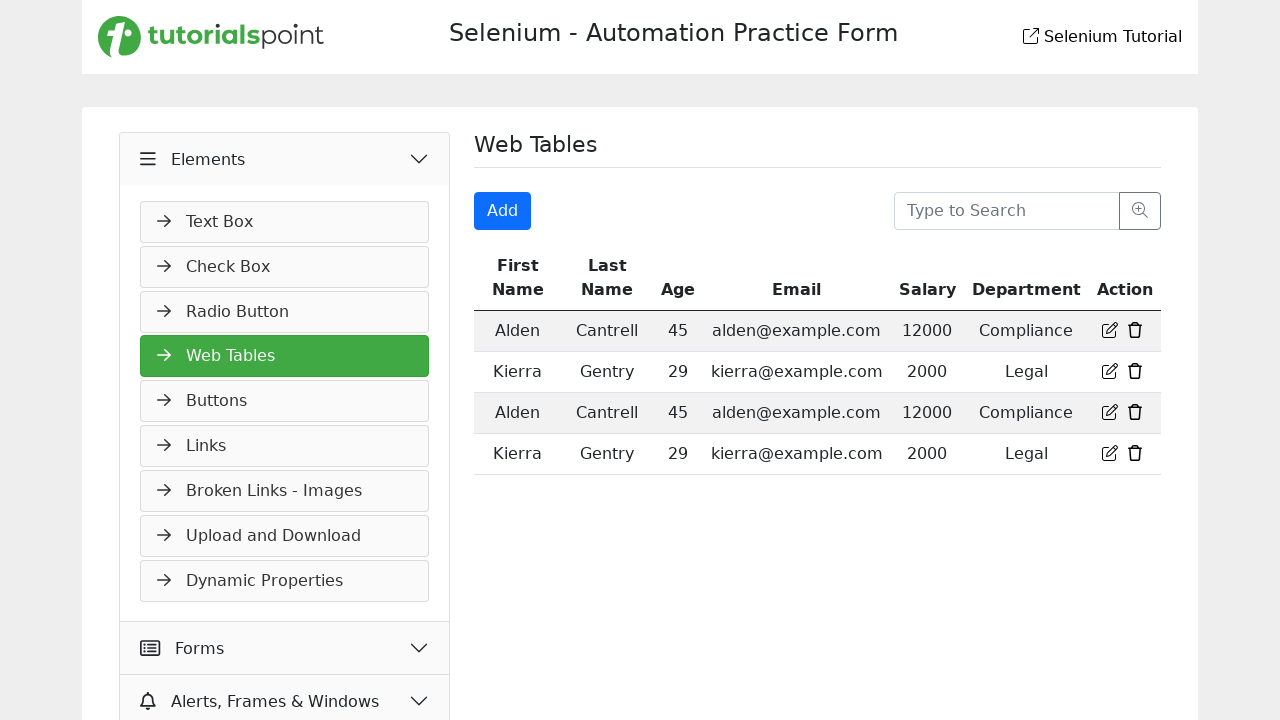